Tests the 12306 train ticket search functionality by filling in departure station, arrival station, and travel date, then clicking the search button to query ticket availability.

Starting URL: https://kyfw.12306.cn/otn/leftTicket/init

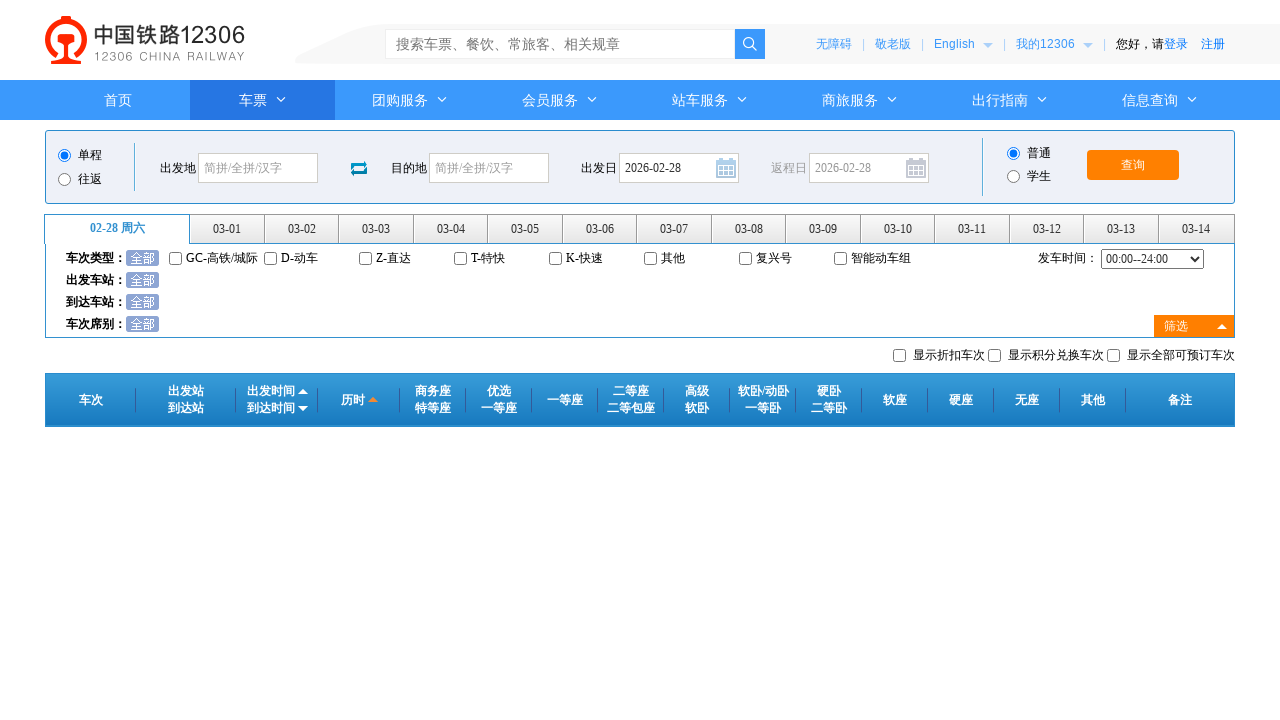

Clicked departure station input field at (258, 168) on #fromStationText
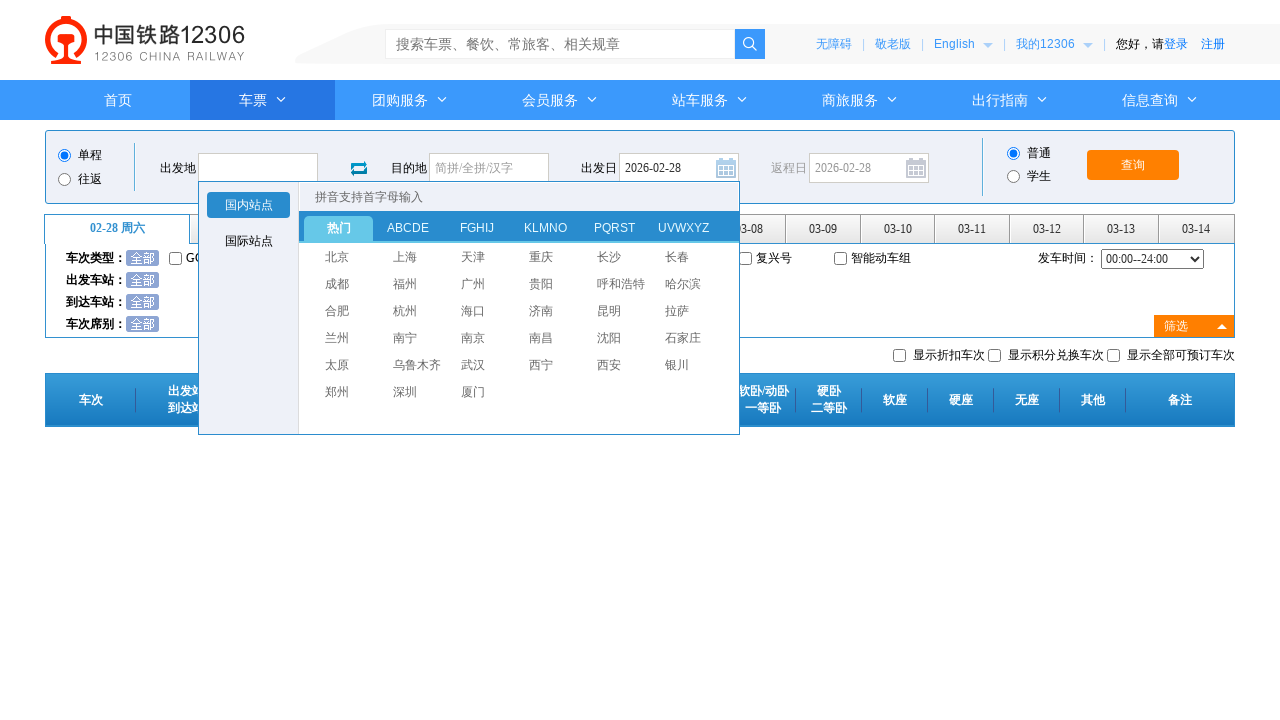

Filled departure station with '北京' (Beijing) on #fromStationText
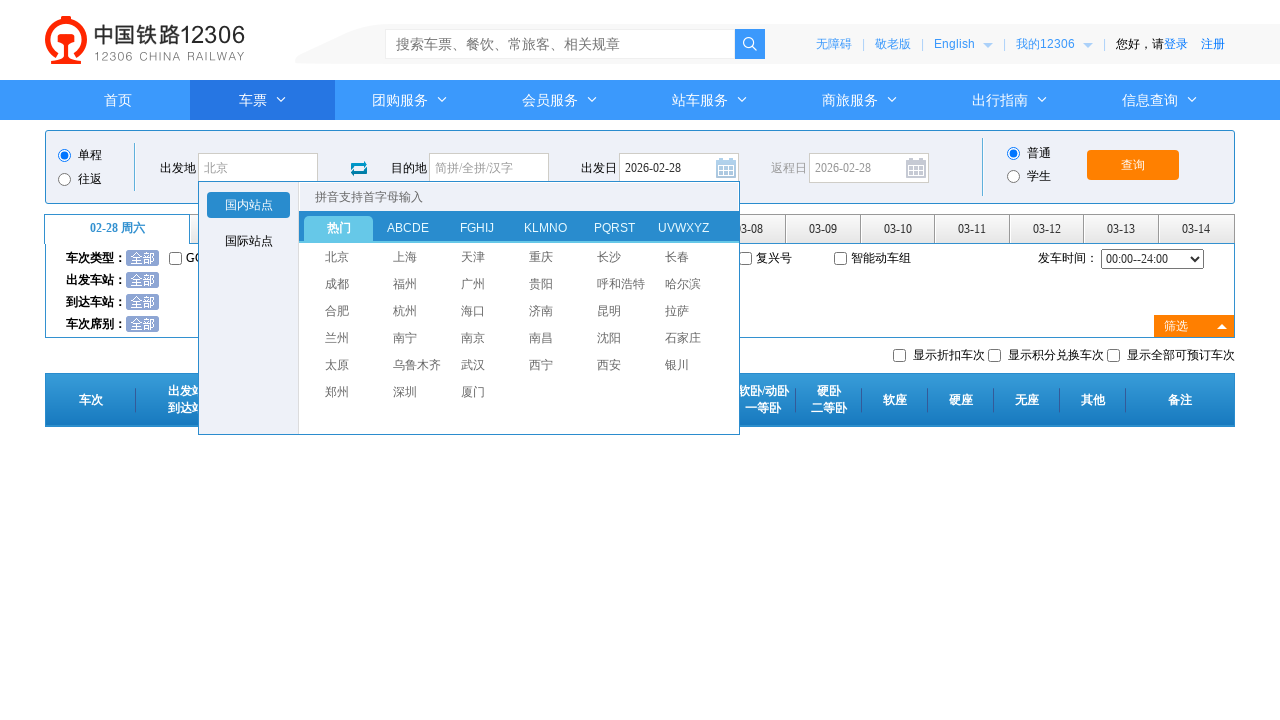

Pressed Enter to confirm departure station selection
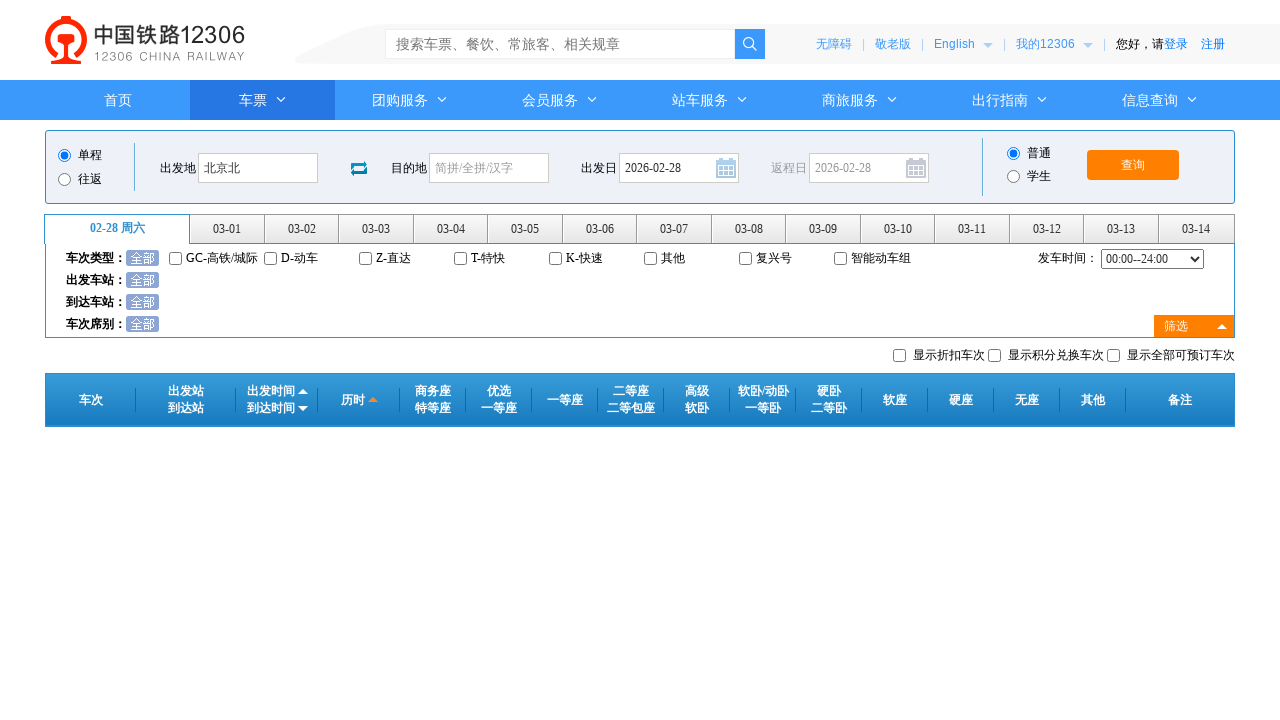

Clicked arrival station input field at (489, 168) on #toStationText
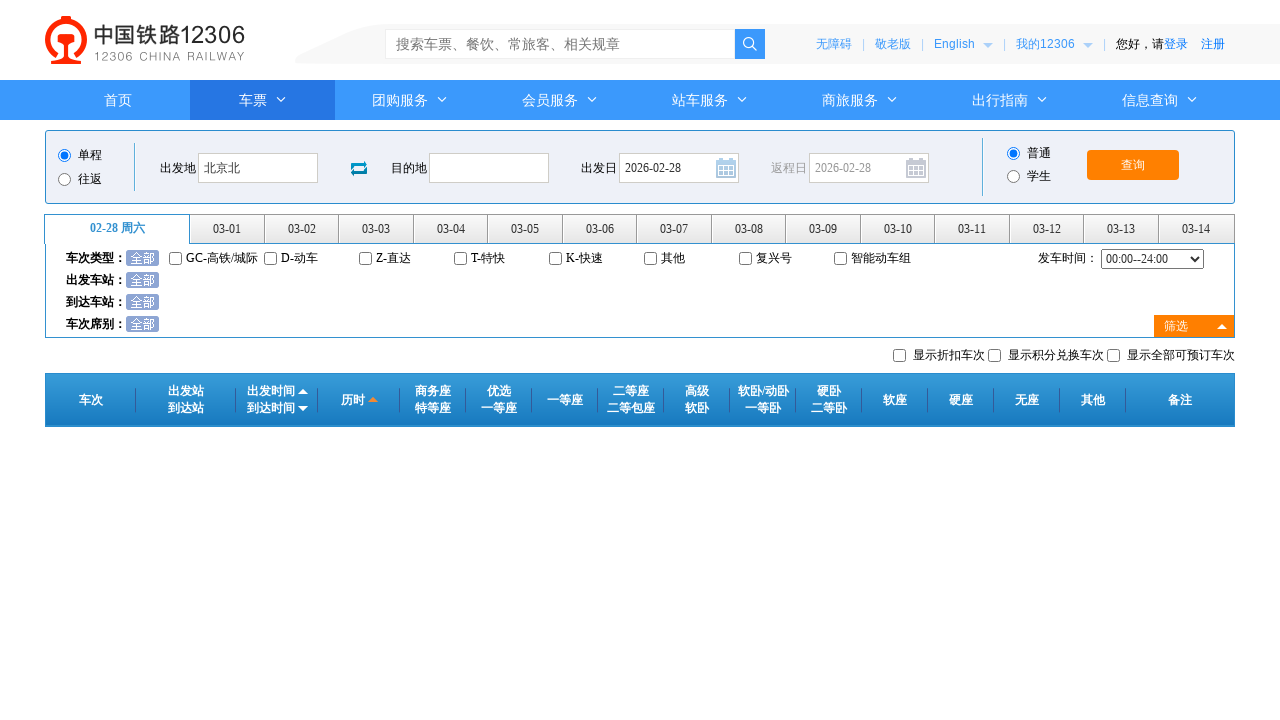

Filled arrival station with '上海' (Shanghai) on #toStationText
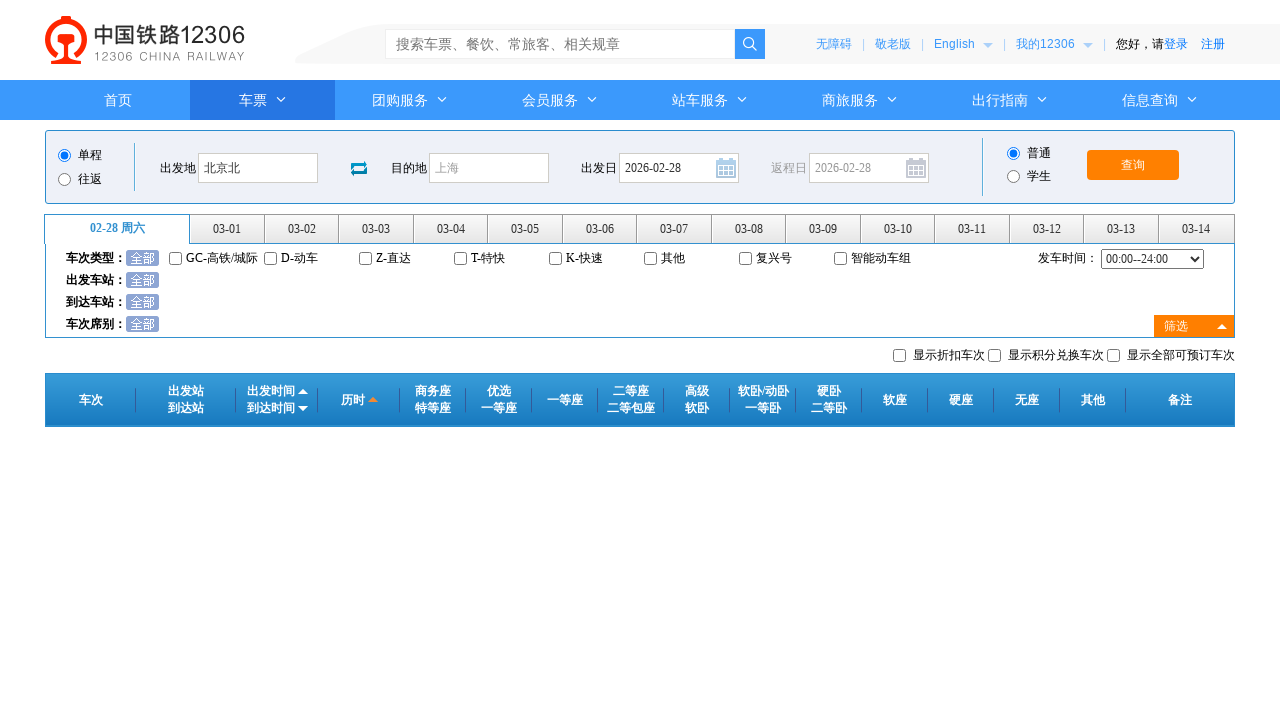

Pressed Enter to confirm arrival station selection
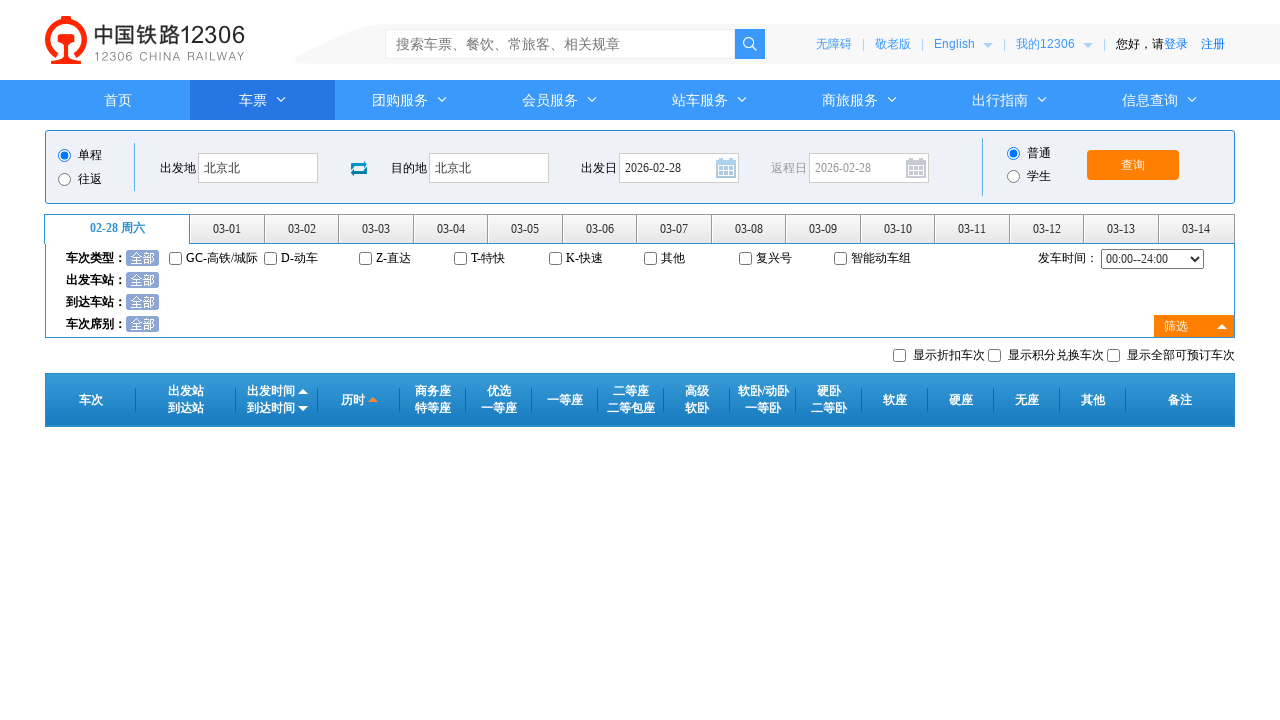

Removed readonly attribute from date field
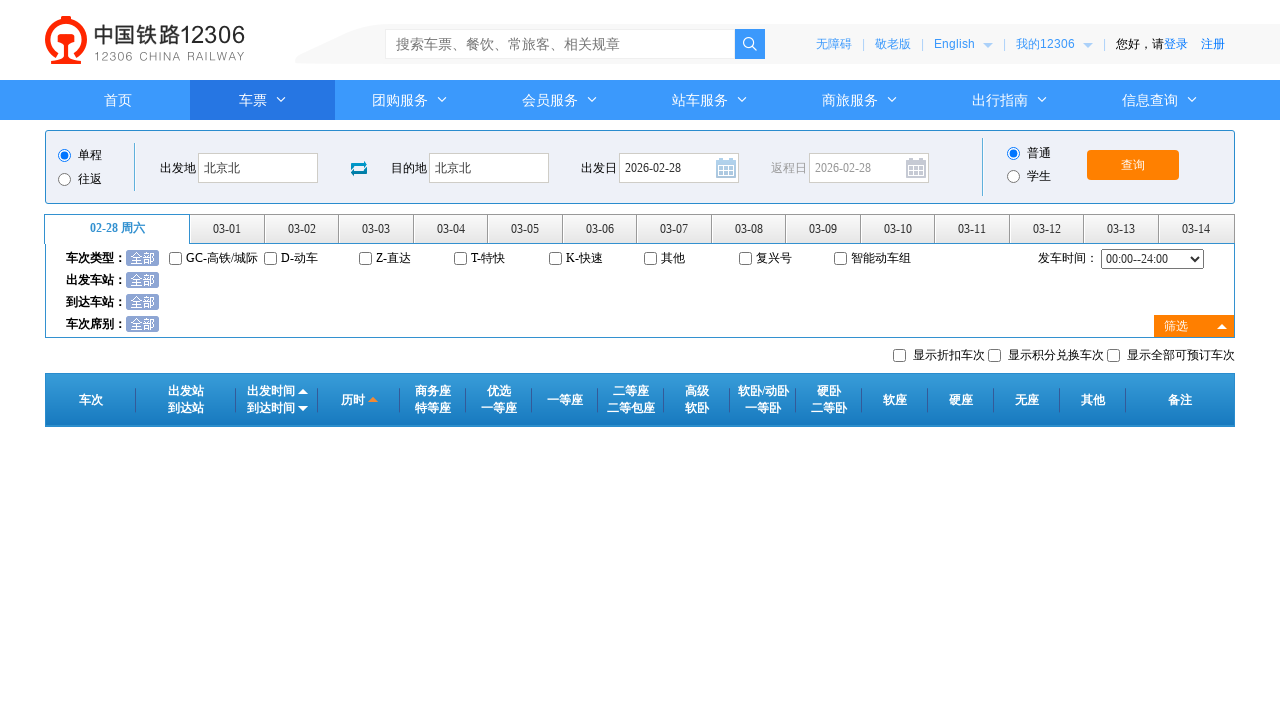

Filled travel date with '2024-03-15' on #train_date
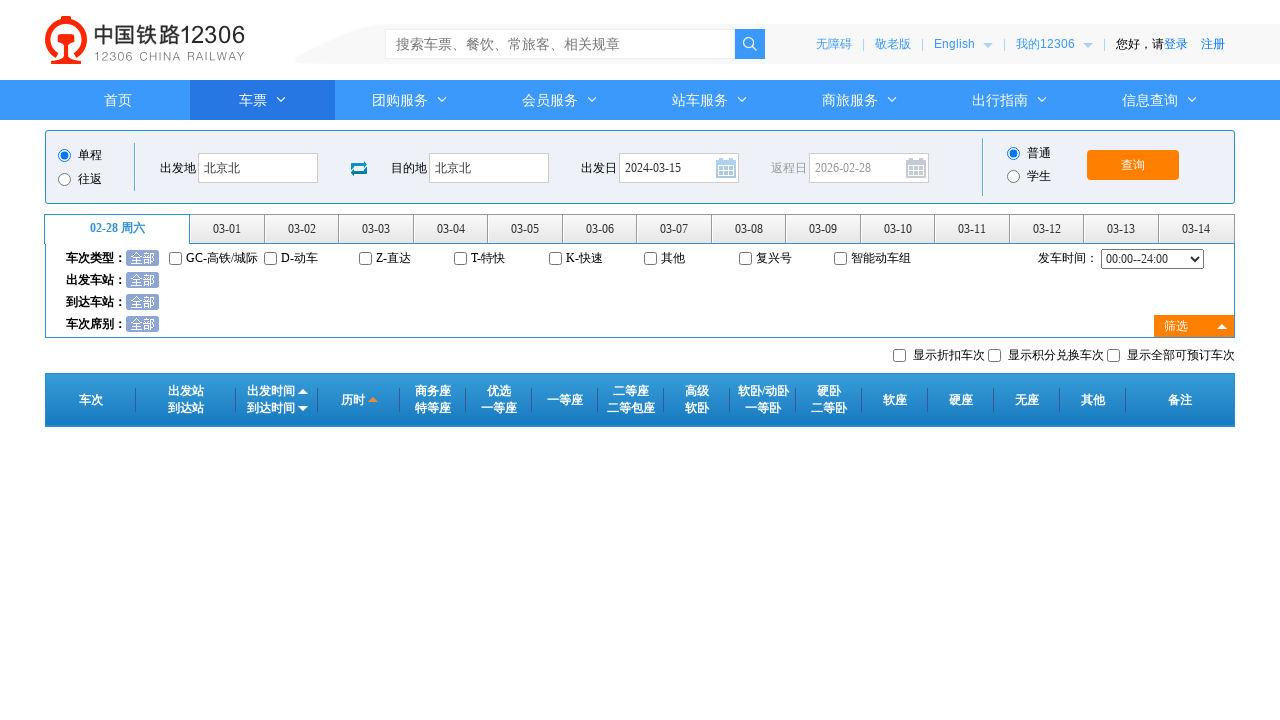

Clicked date field to confirm selection at (679, 168) on #train_date
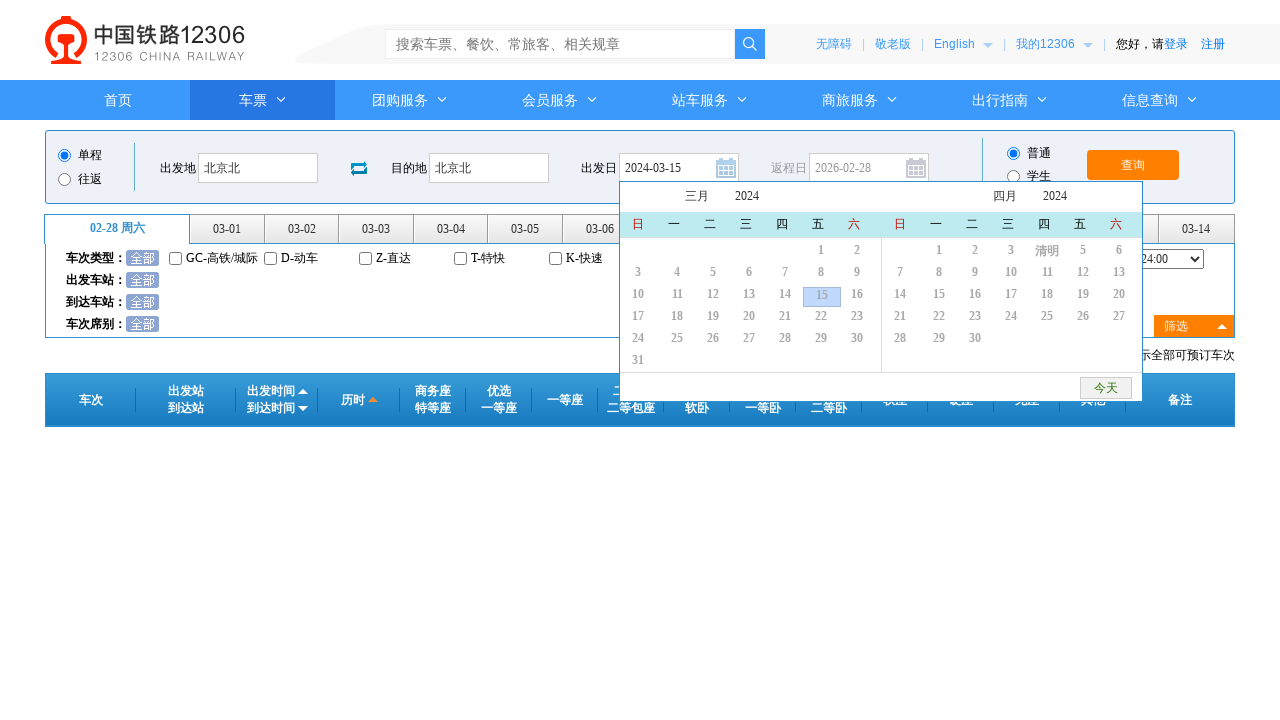

Clicked search button to query ticket availability at (1133, 165) on #query_ticket
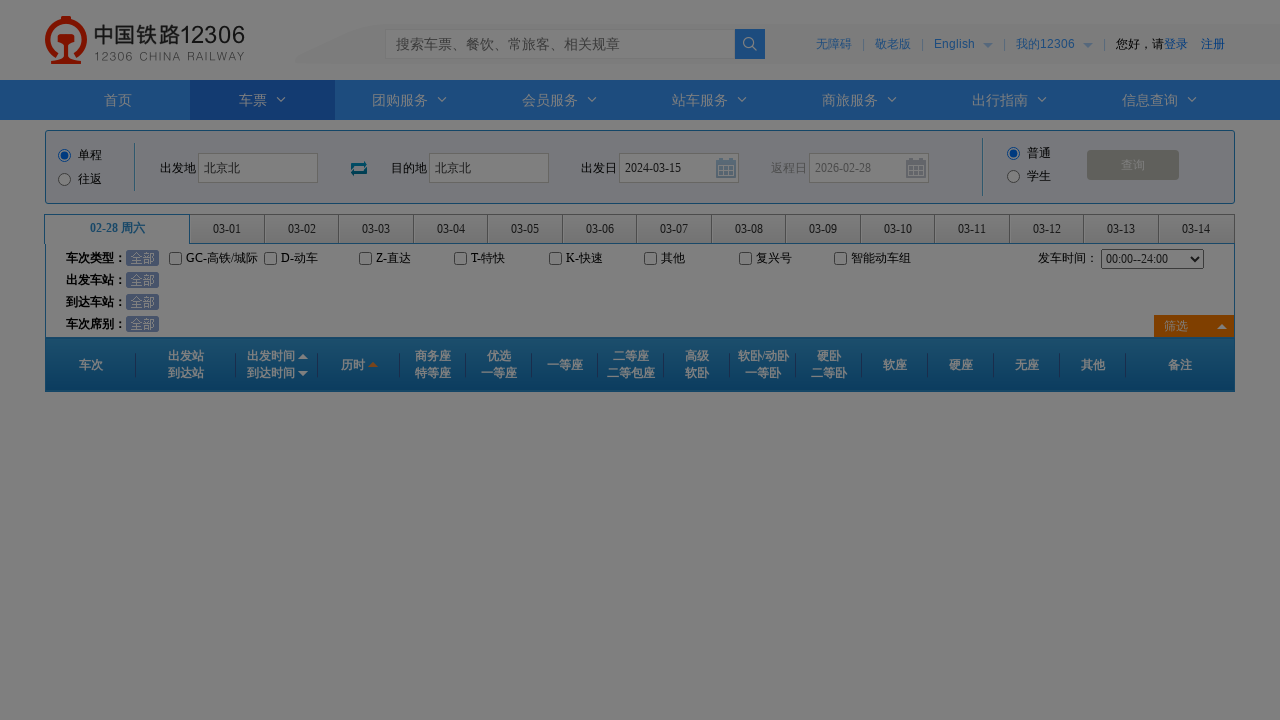

Waited 2 seconds for search results to load
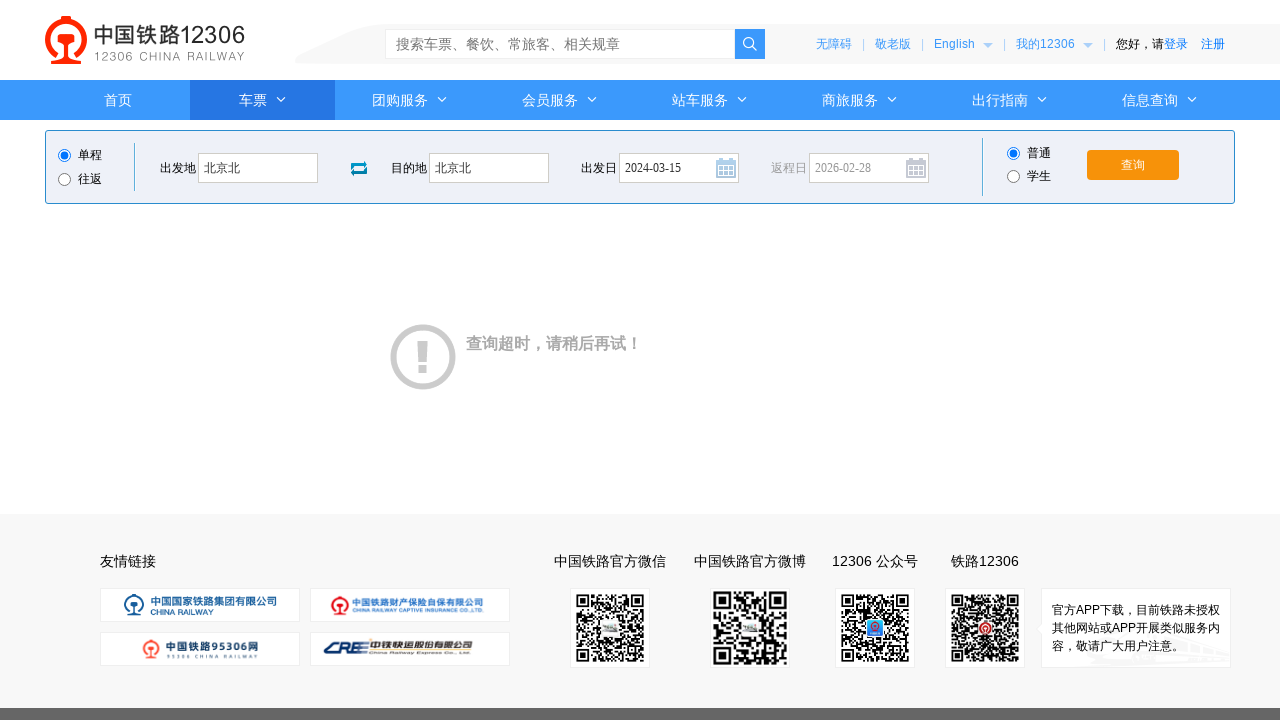

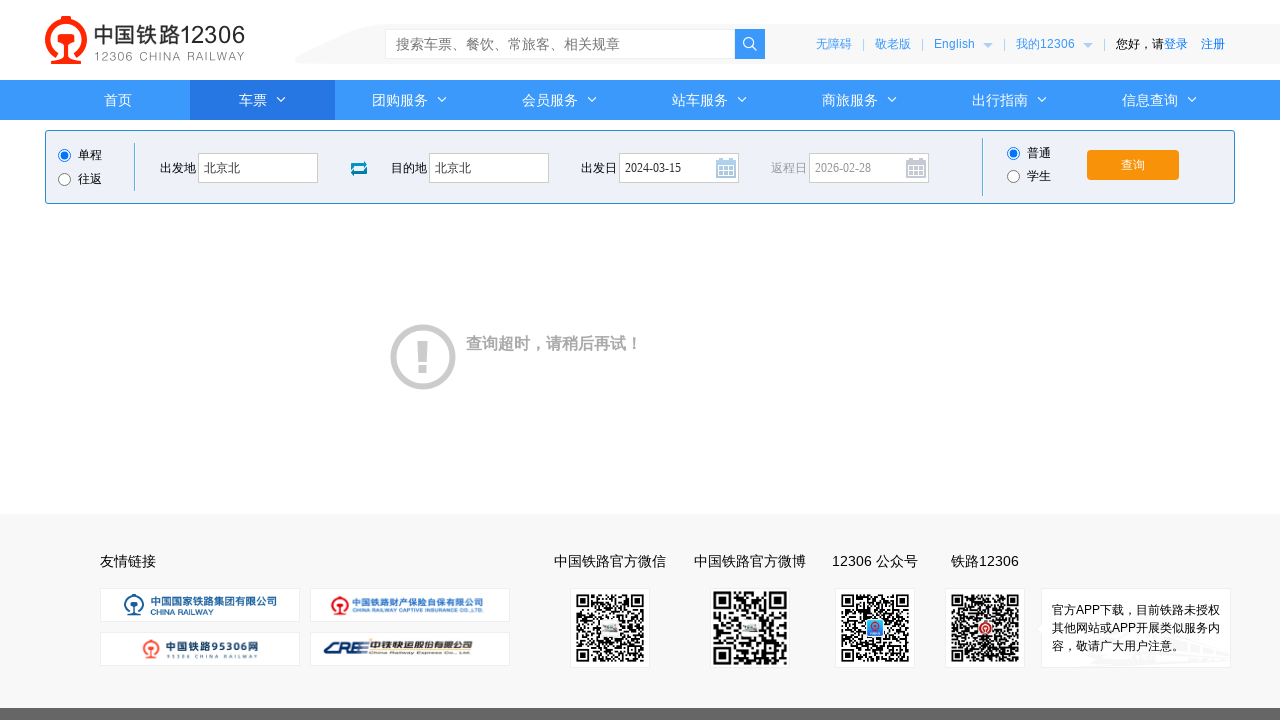